Tests dropdown selection functionality by selecting Ireland from a country dropdown menu

Starting URL: https://www.orangehrm.com/en/30-day-free-trial

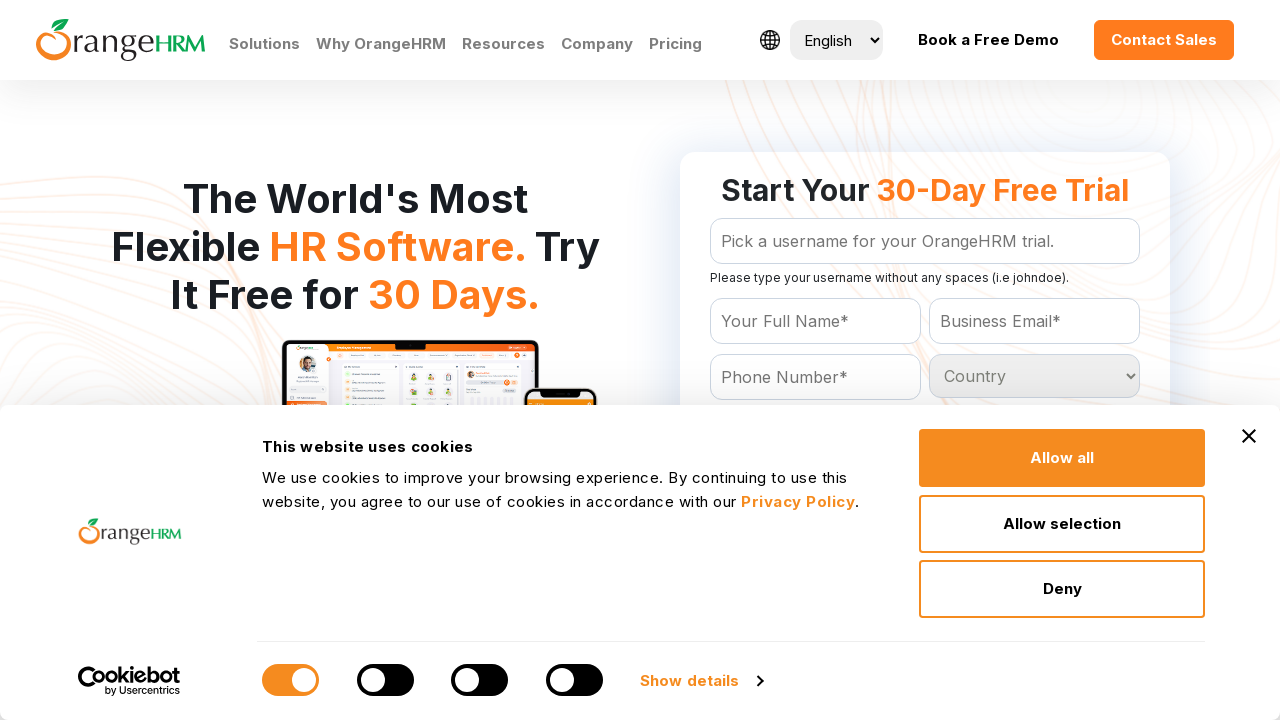

Selected 'Ireland' from the country dropdown menu on #Form_getForm_Country
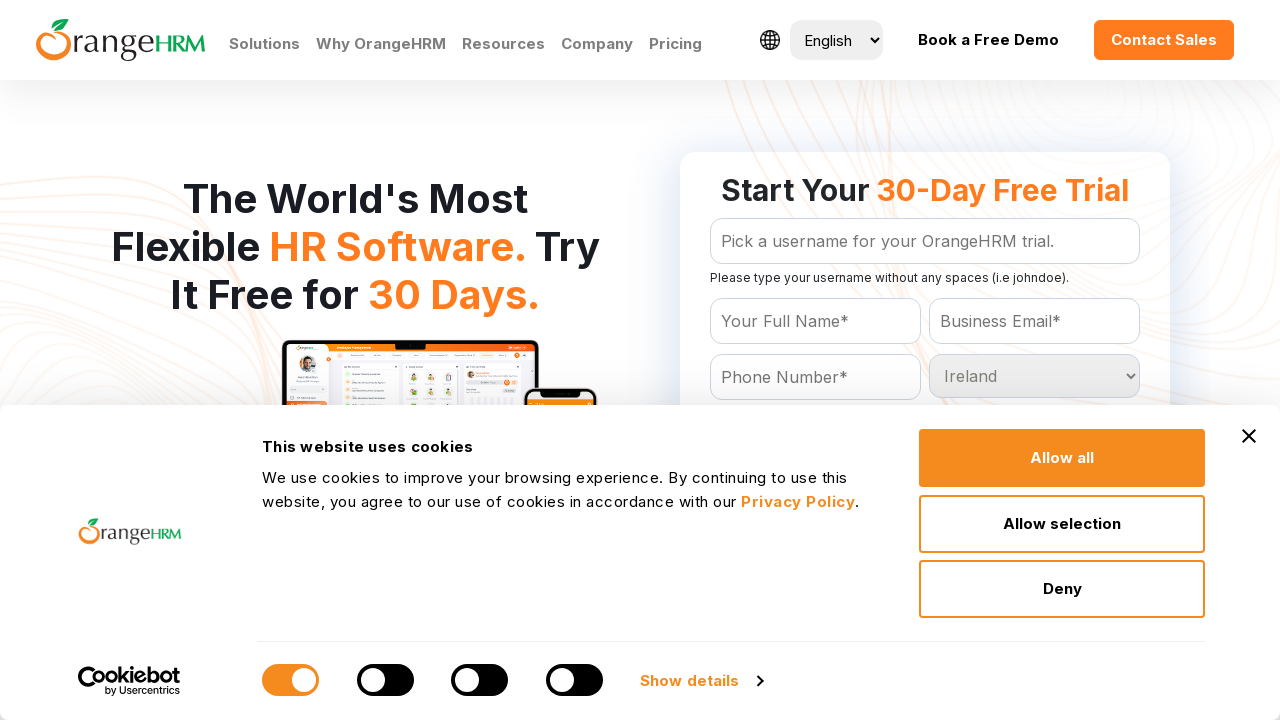

Verified that 'Ireland' was successfully selected in the country dropdown
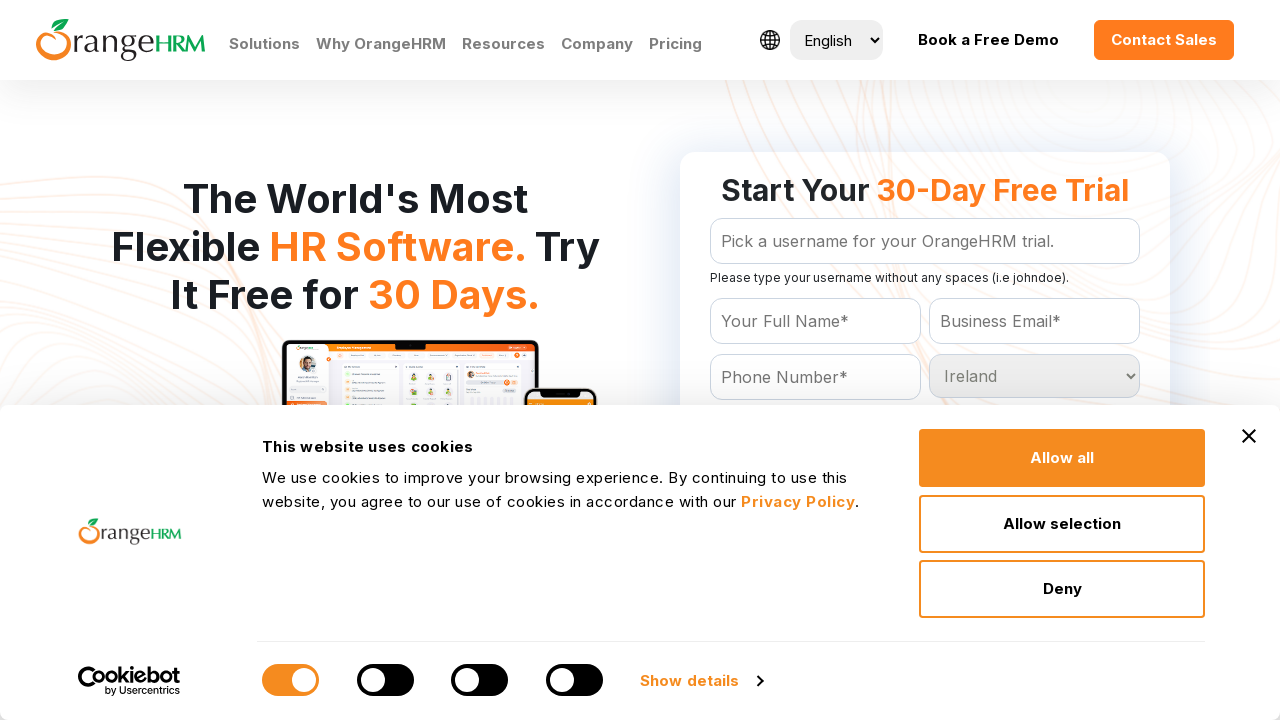

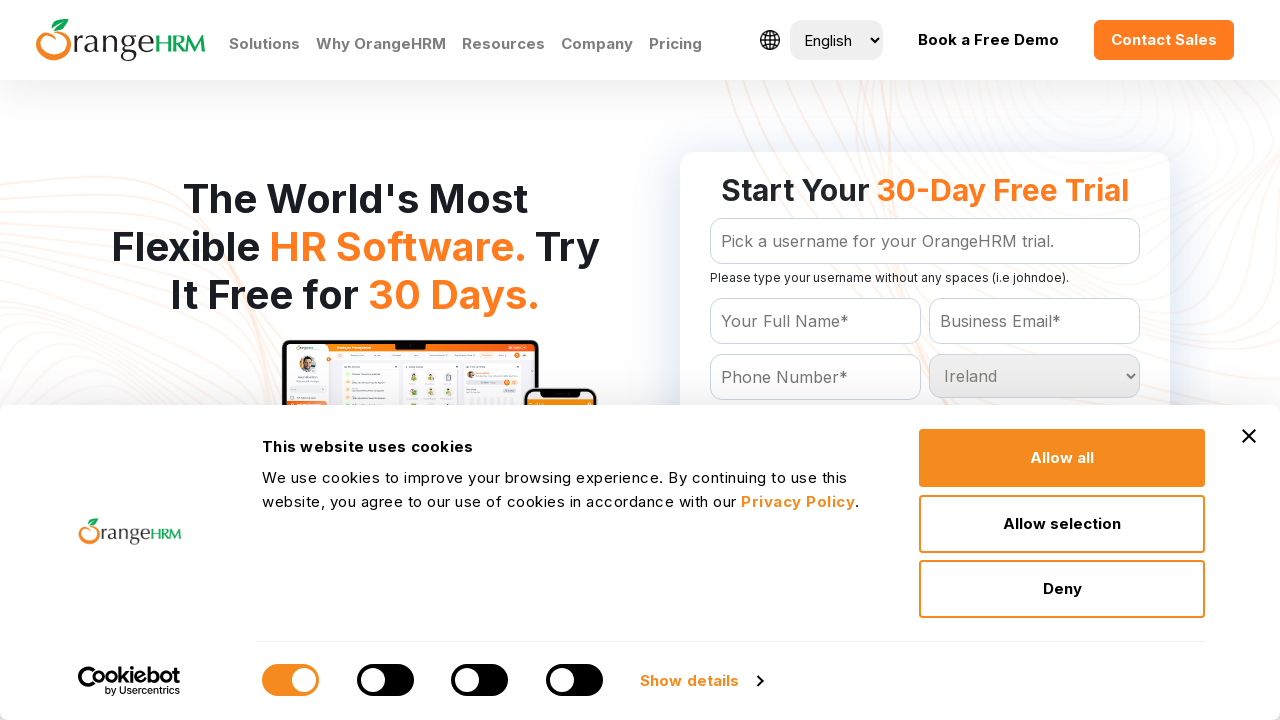